Scrolls to the Technical Skills section by clicking on it

Starting URL: https://ivanveselinov.com

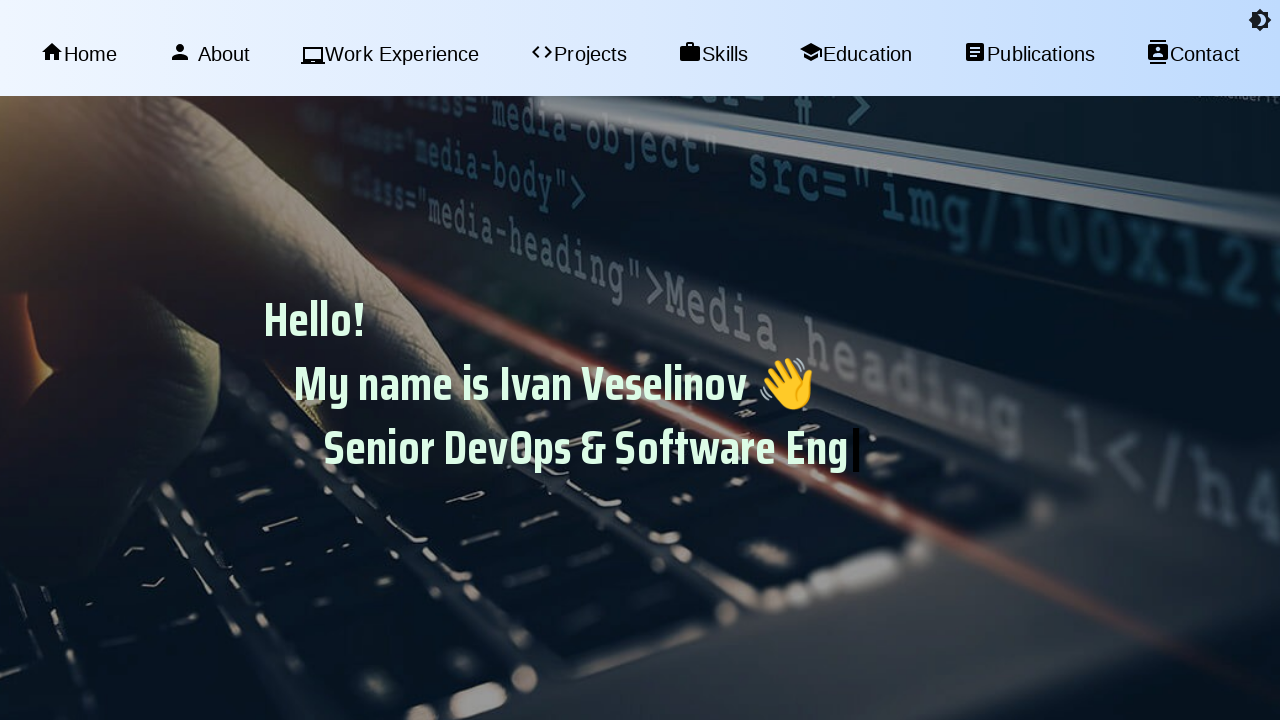

Clicked on Technical Skills section to scroll to it at (640, 360) on xpath=/html/body/div[1]/div/div[6]/div/div
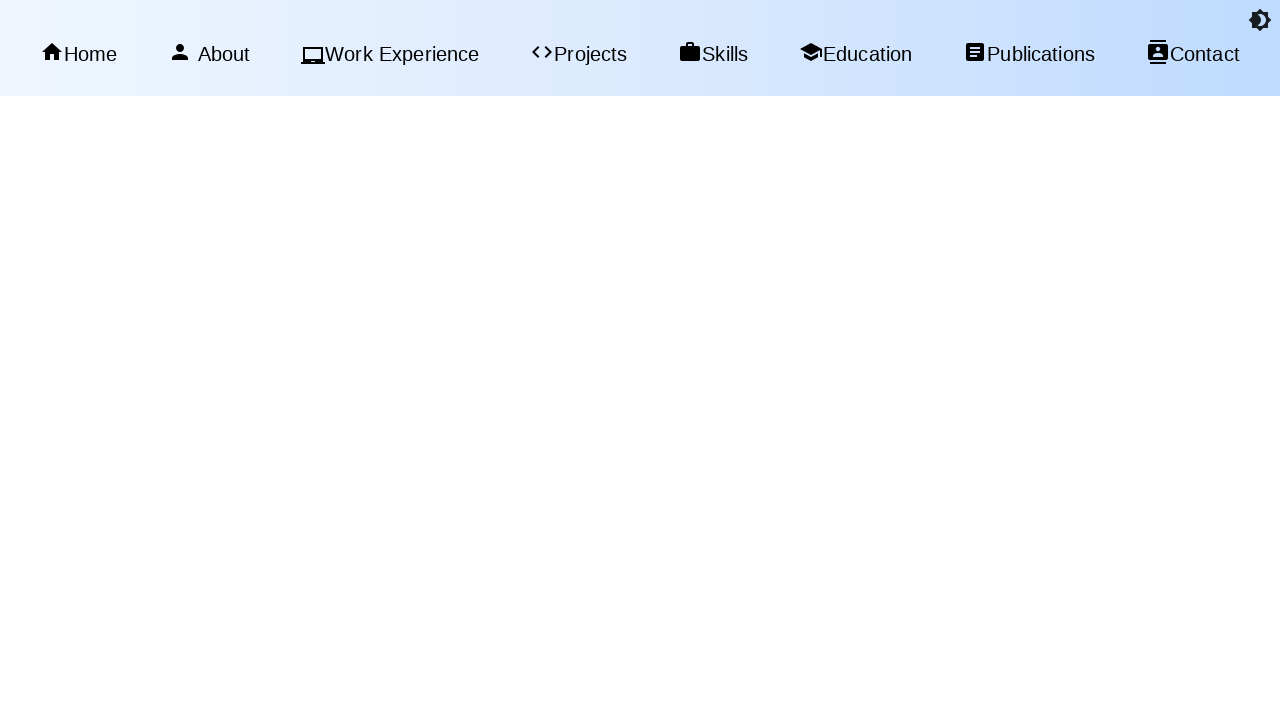

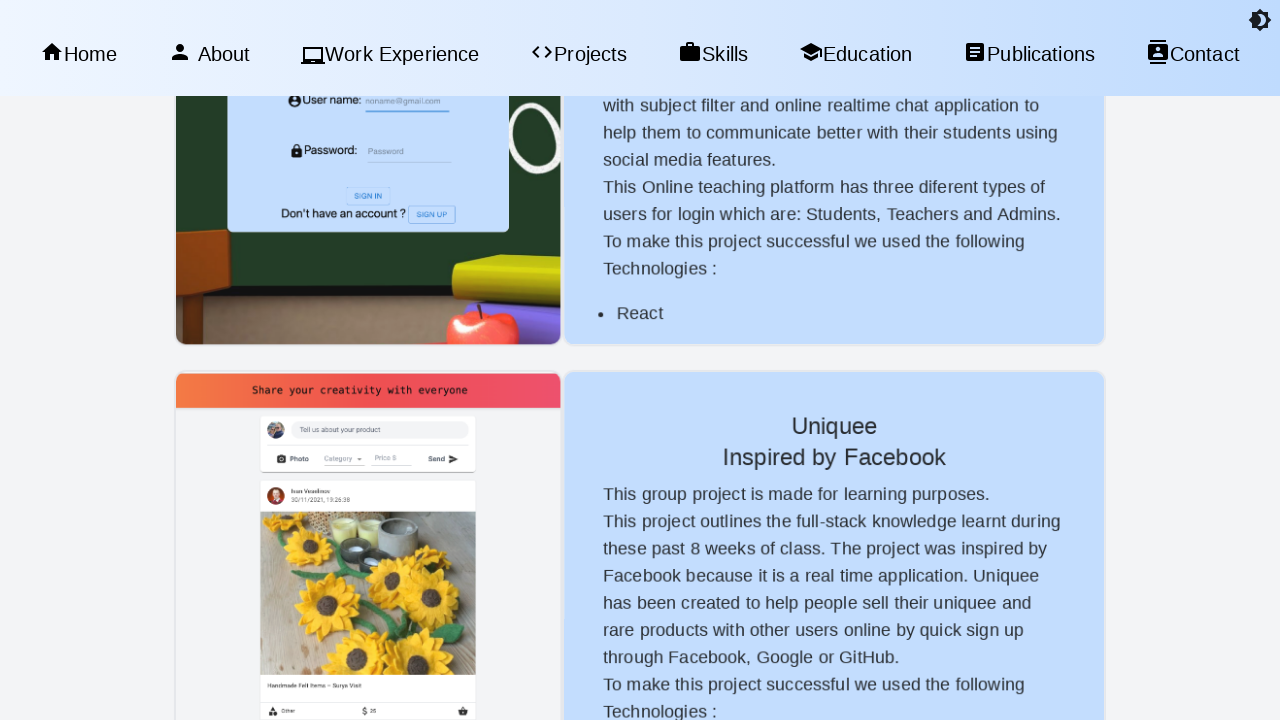